Tests dropdown menu functionality by clicking on a dropdown button and selecting an autocomplete option from the menu

Starting URL: https://formy-project.herokuapp.com/dropdown

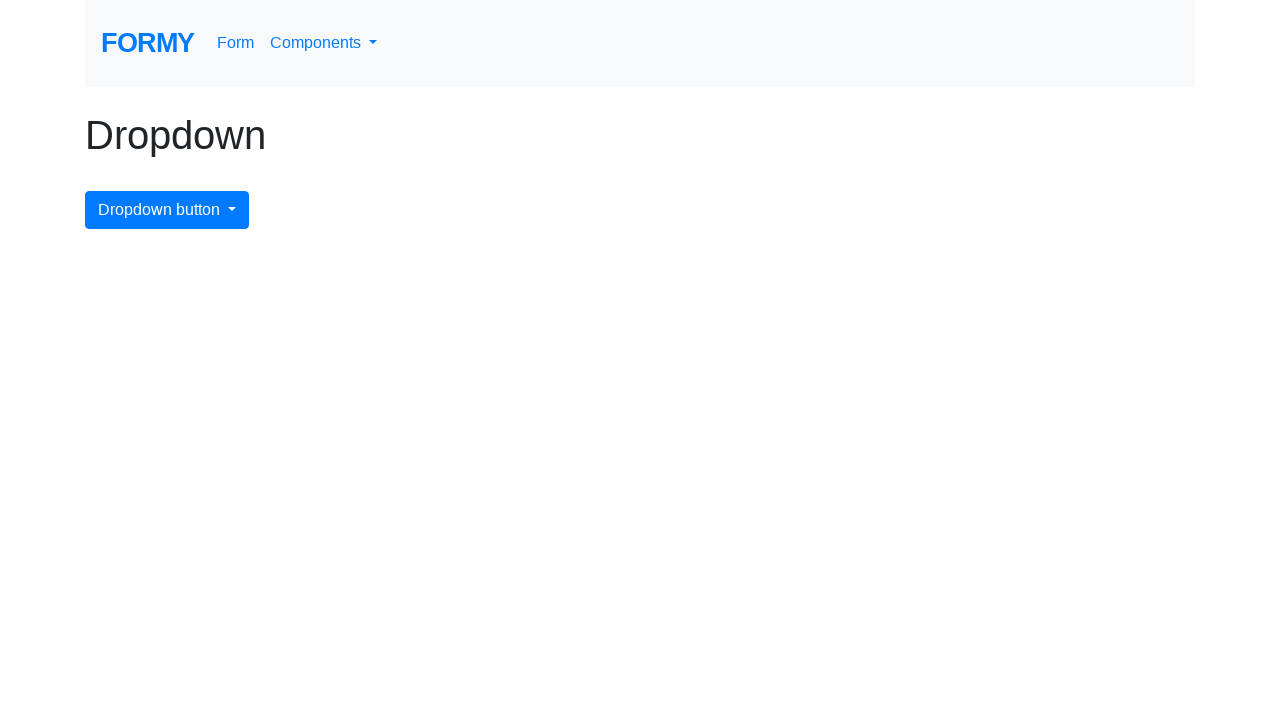

Clicked on the dropdown menu button at (167, 210) on #dropdownMenuButton
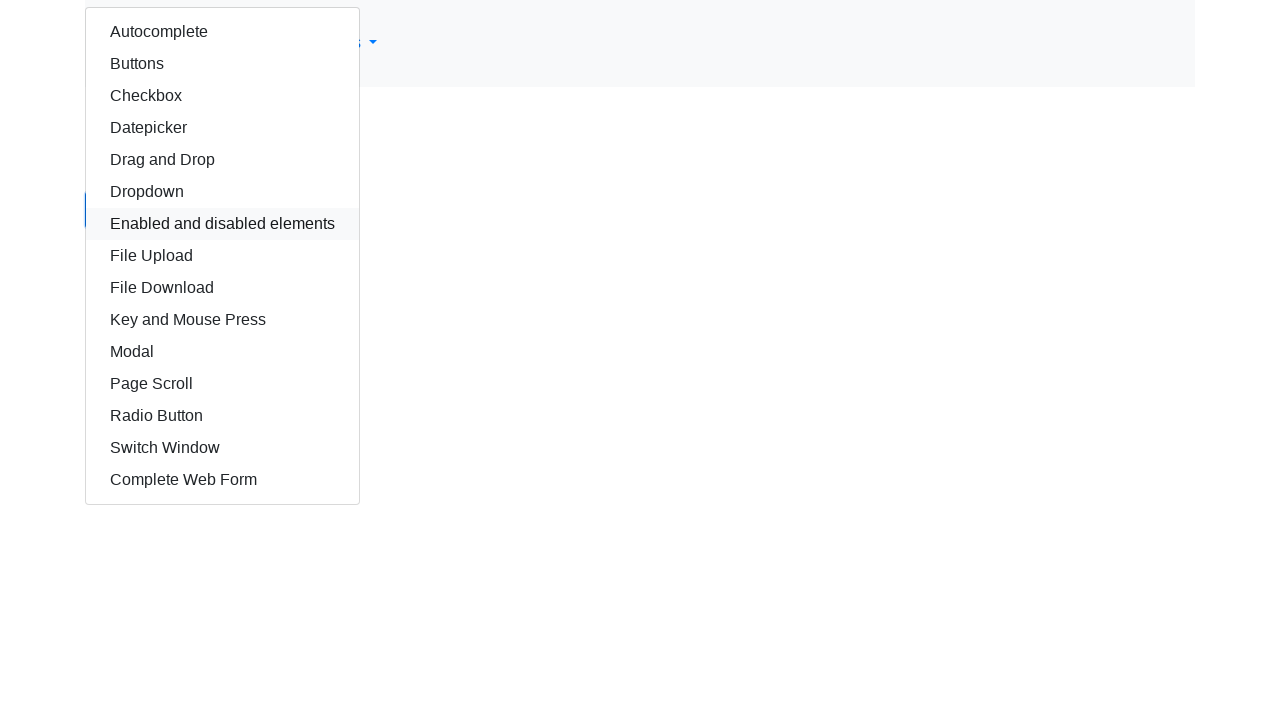

Selected autocomplete option from the dropdown menu at (222, 32) on #autocomplete
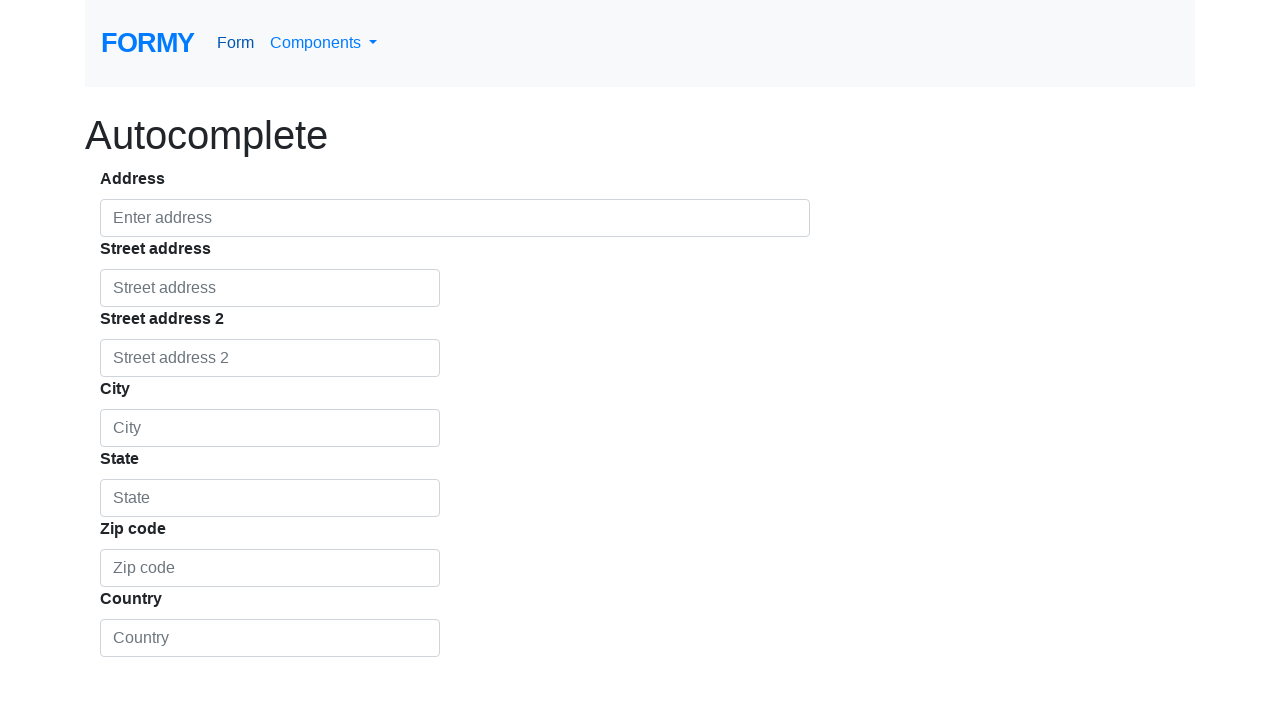

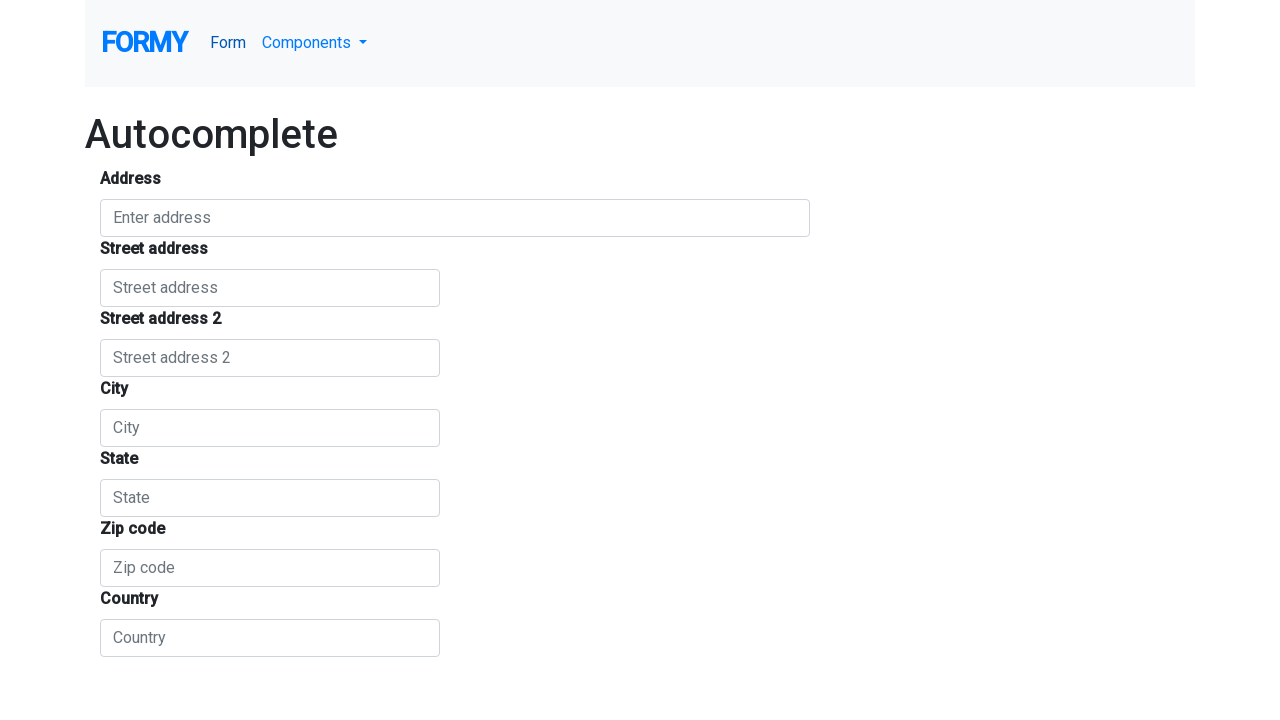